Tests the sortable grid functionality by dragging an element in the grid and verifying the grid reorders correctly

Starting URL: https://demoqa.com

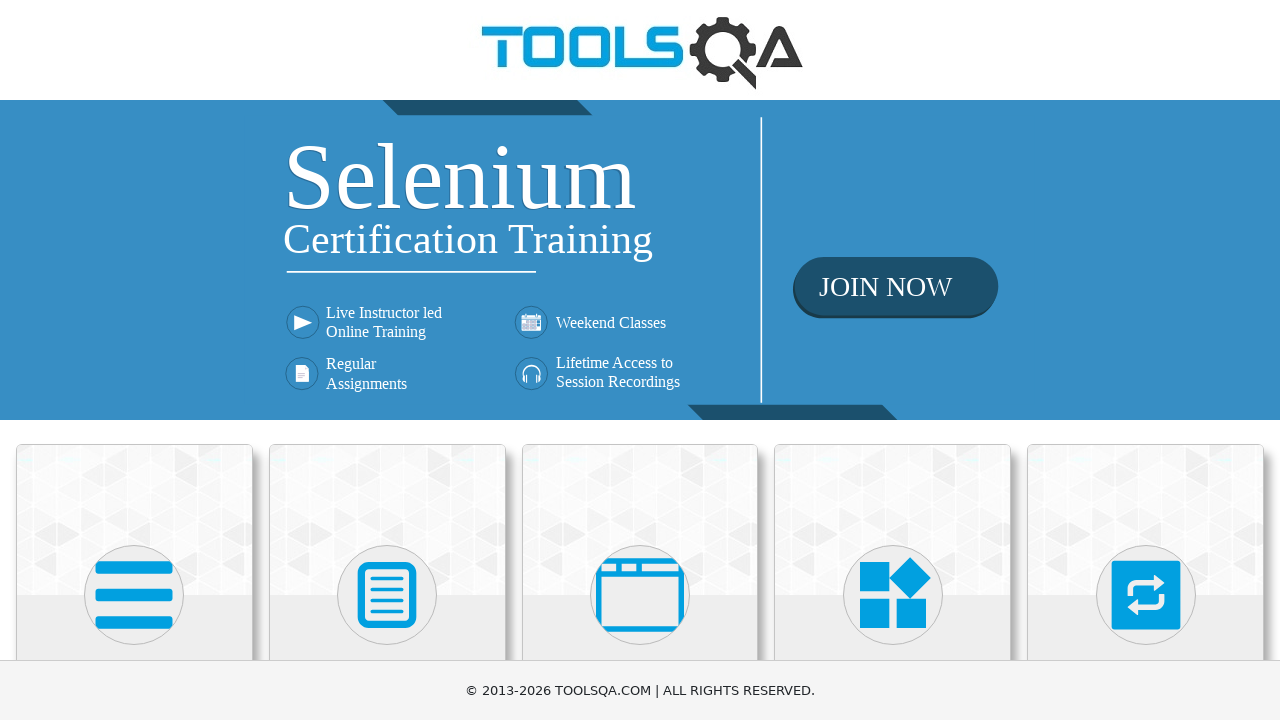

Clicked on Interactions category card at (1146, 360) on text=Interactions
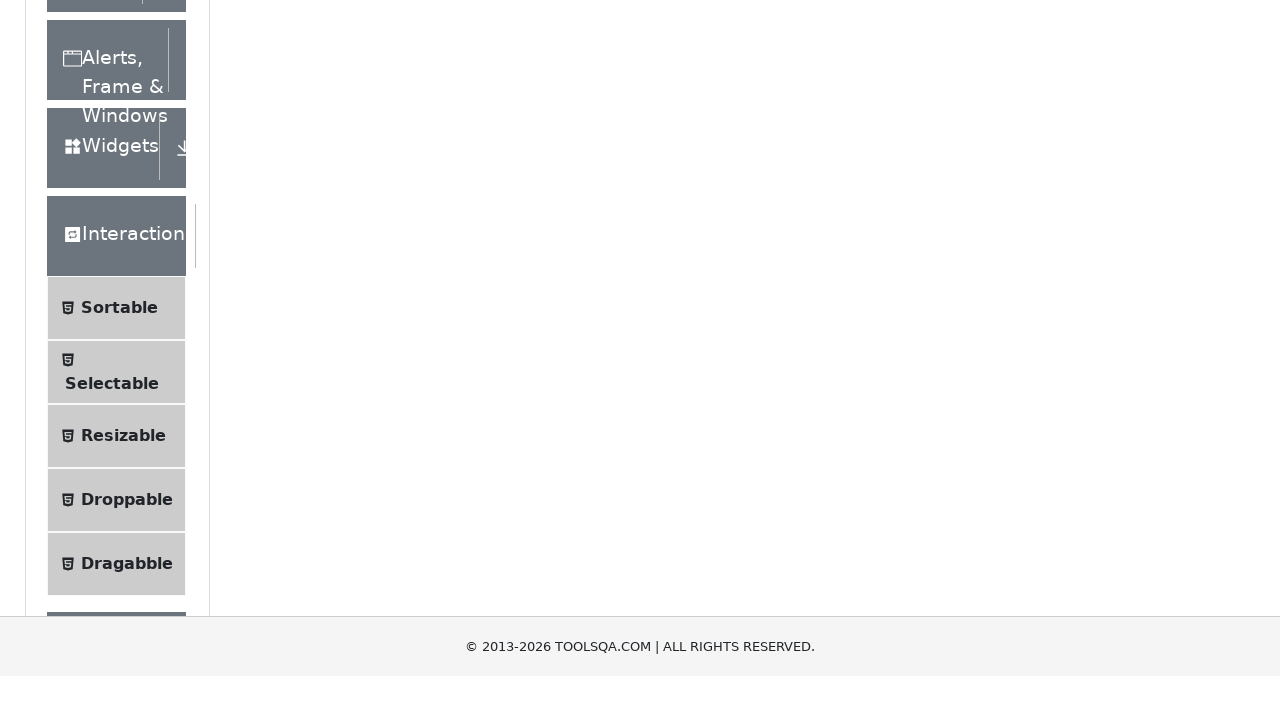

Clicked on Sortable in the left panel menu at (119, 613) on text=Sortable
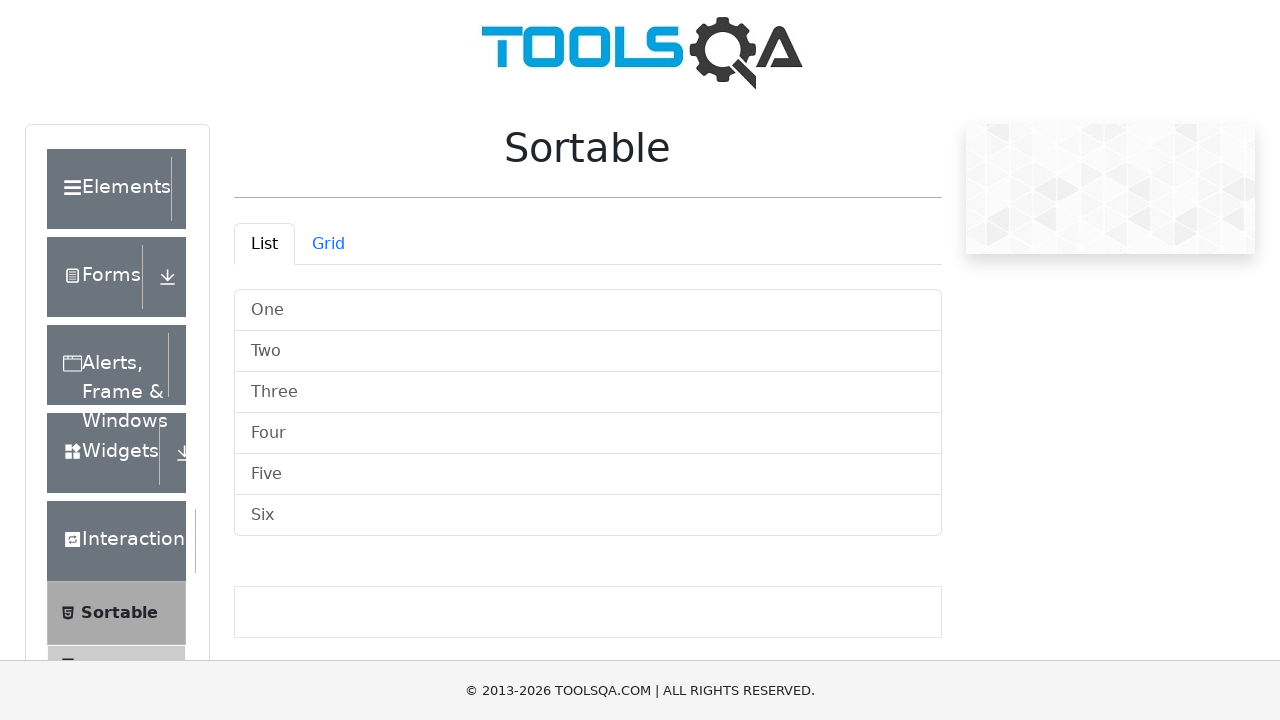

Clicked on Grid tab at (328, 244) on #demo-tab-grid
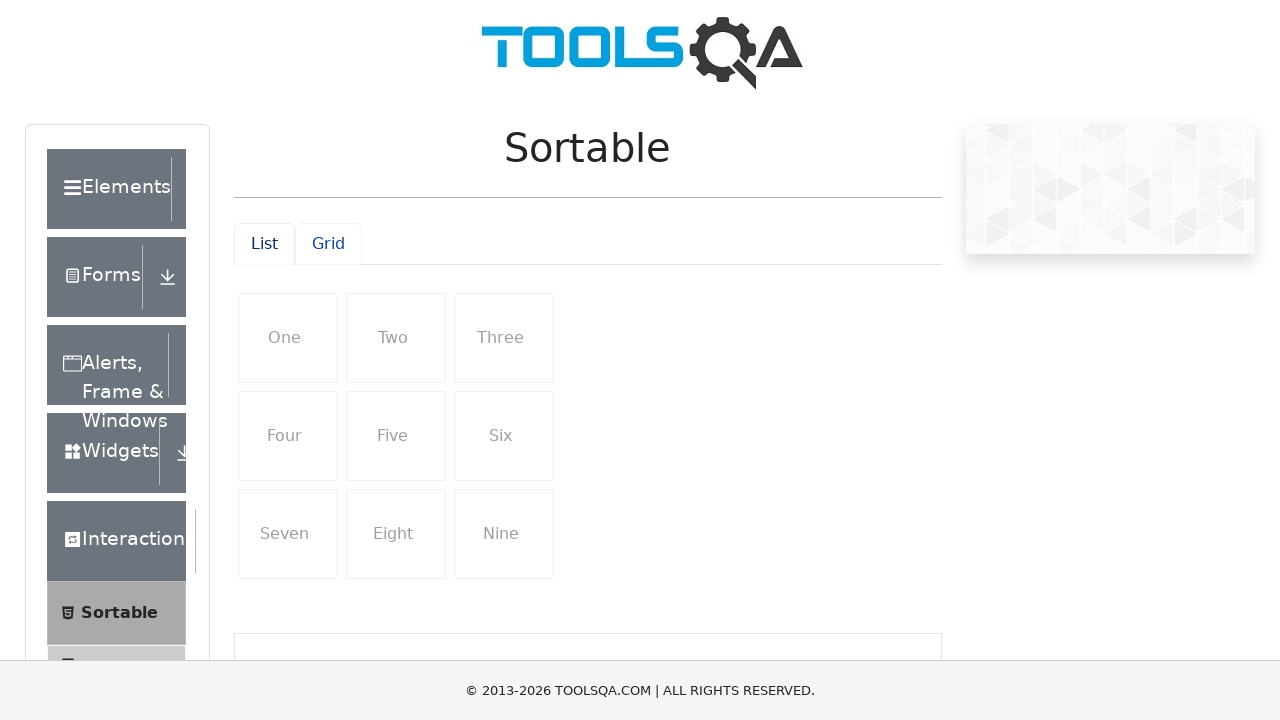

Located the second grid item (index 1)
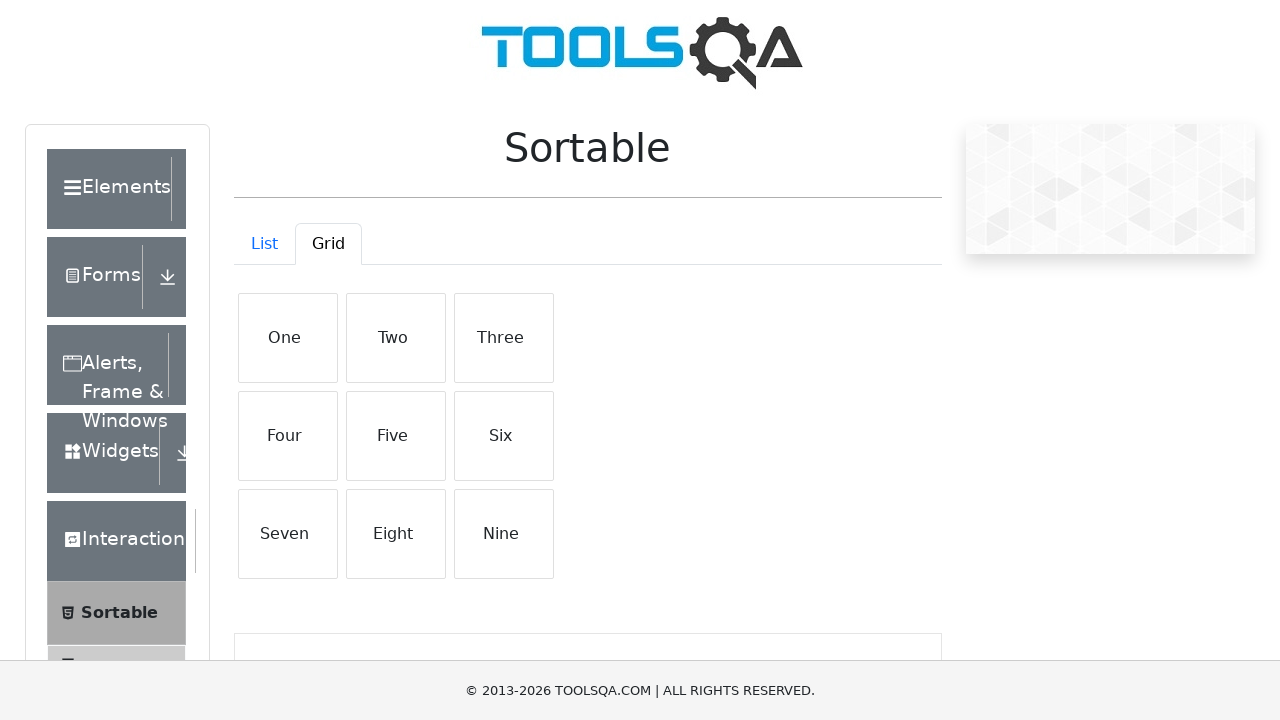

Located the target grid item (index 4)
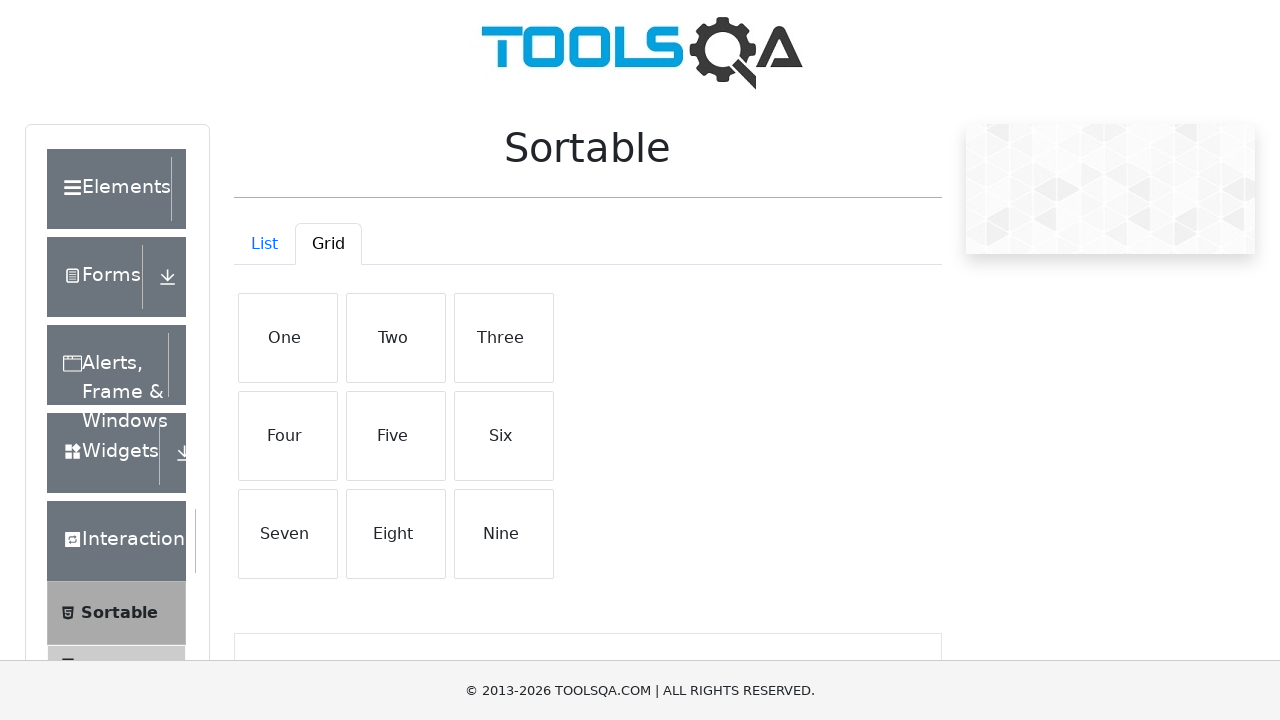

Dragged second grid item to fifth position at (396, 436)
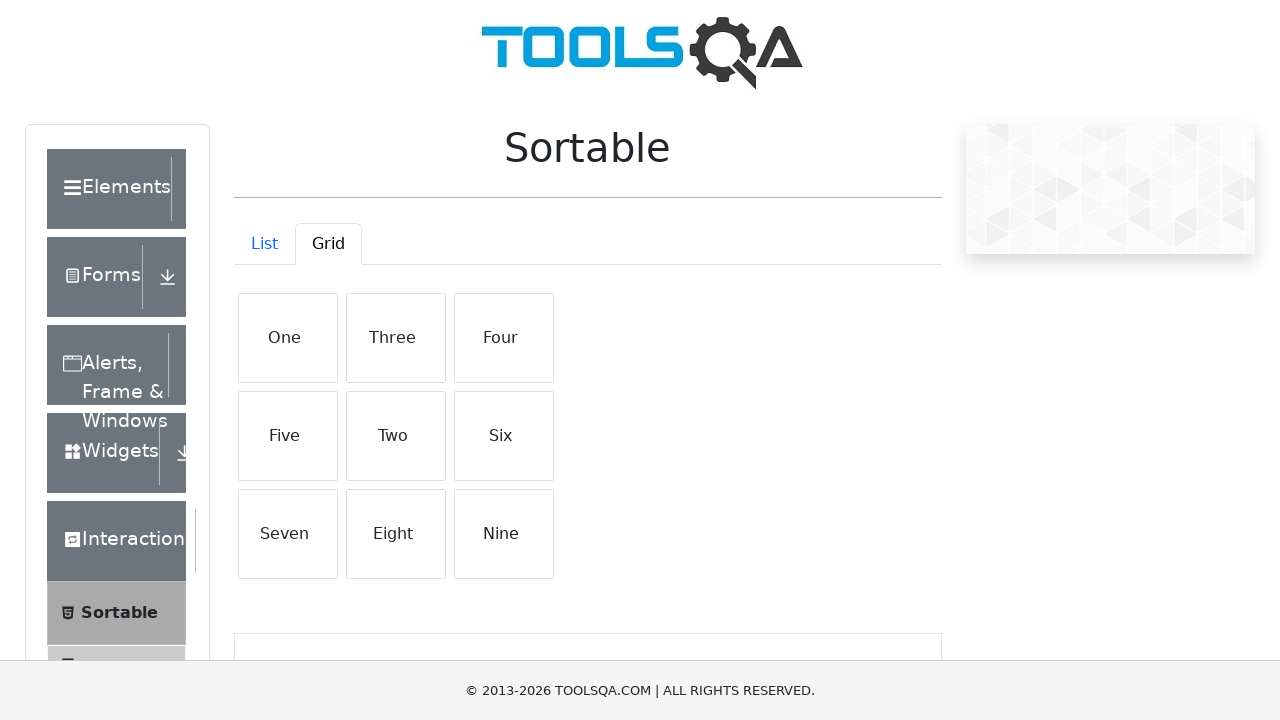

Waited 500ms for grid reordering animation to complete
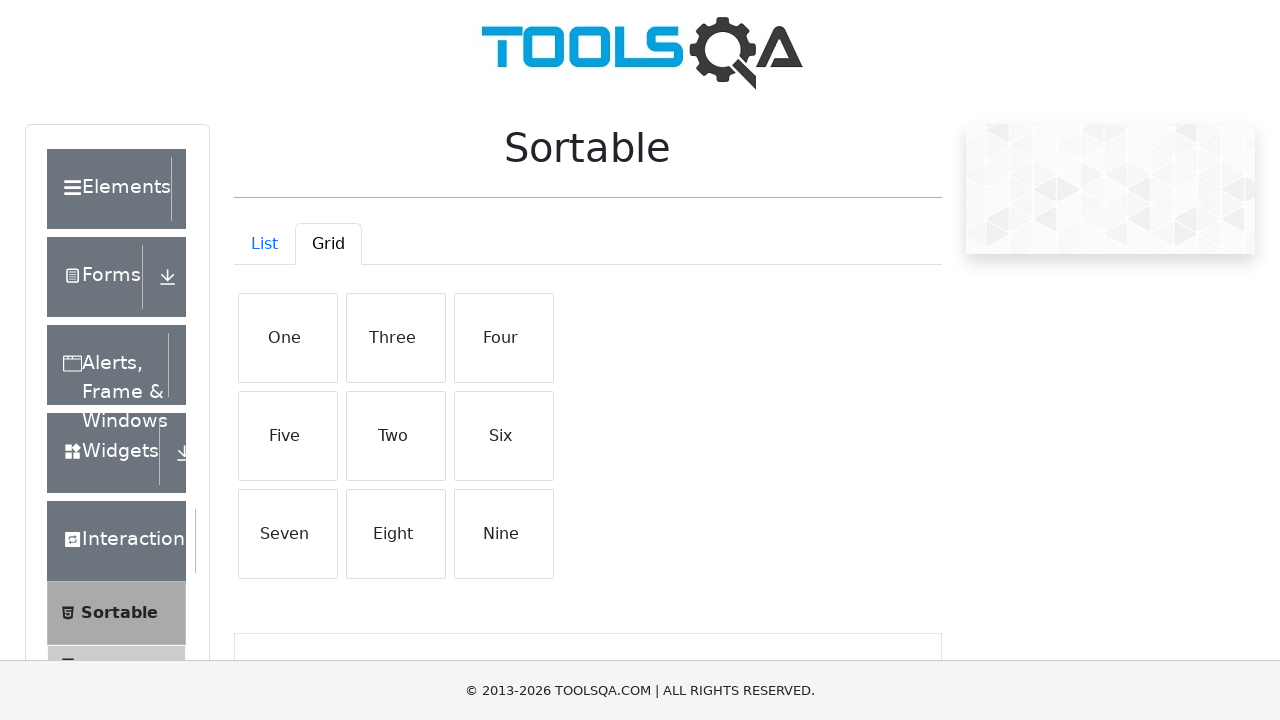

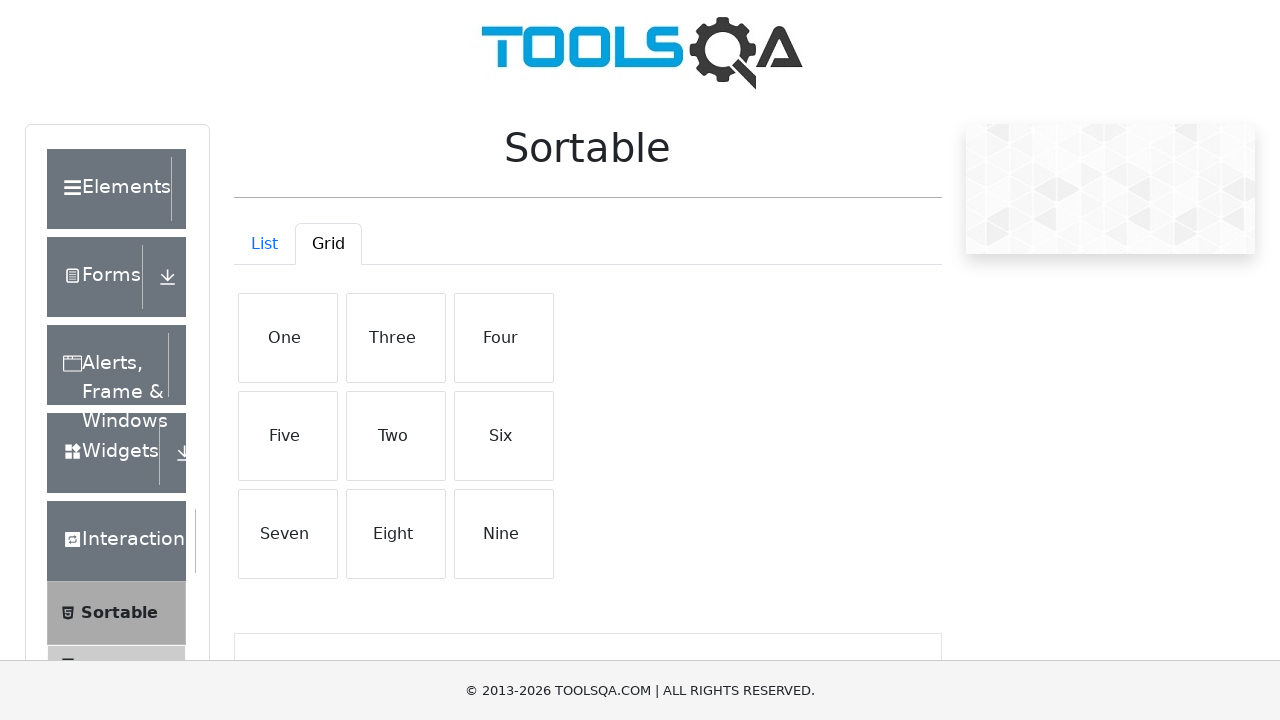